Tests DOM modification through page.evaluate by changing innerHTML of an element and verifying the new content

Starting URL: https://osstep.github.io/evaluate

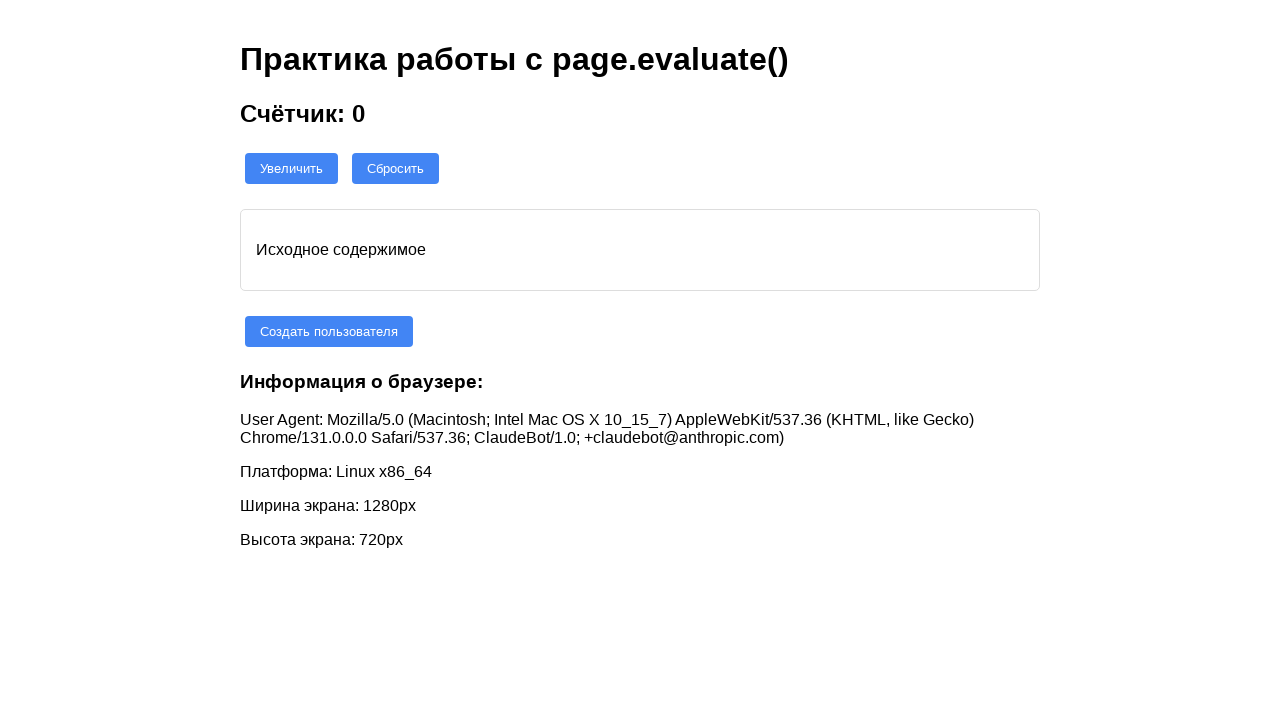

Retrieved initial content from #dynamic-content element
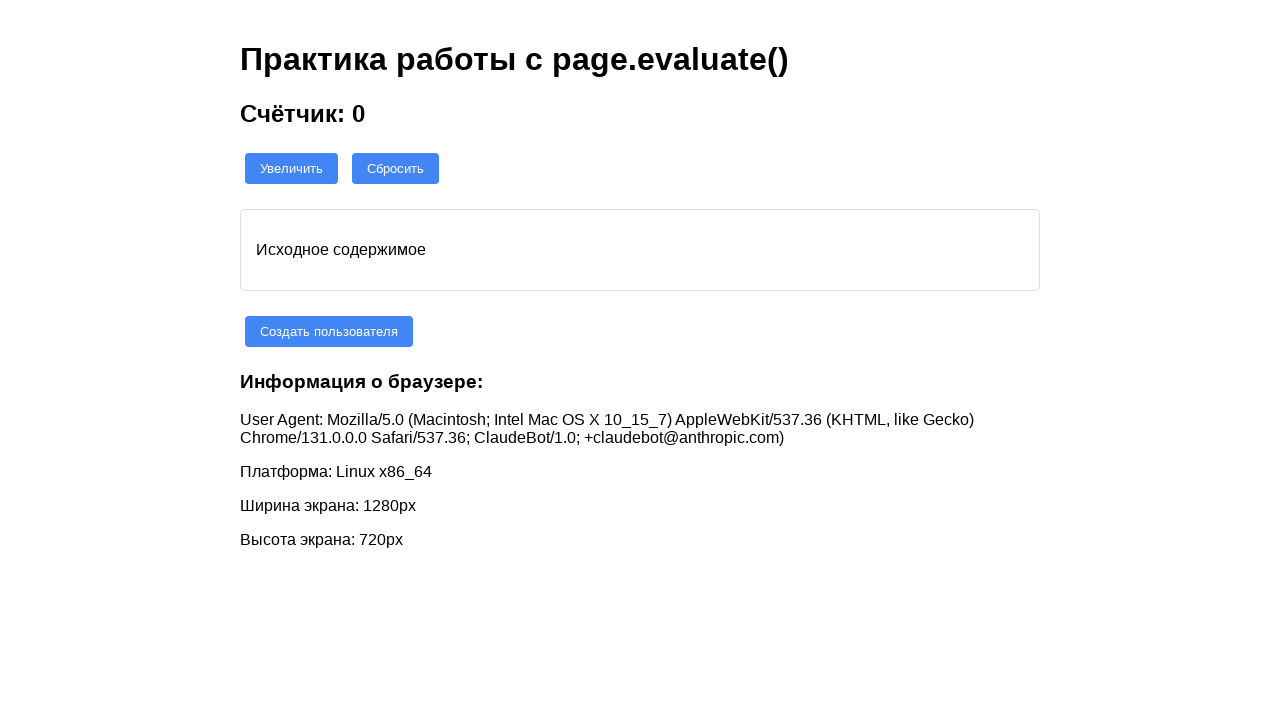

Verified that initial content contains 'Исходное содержимое'
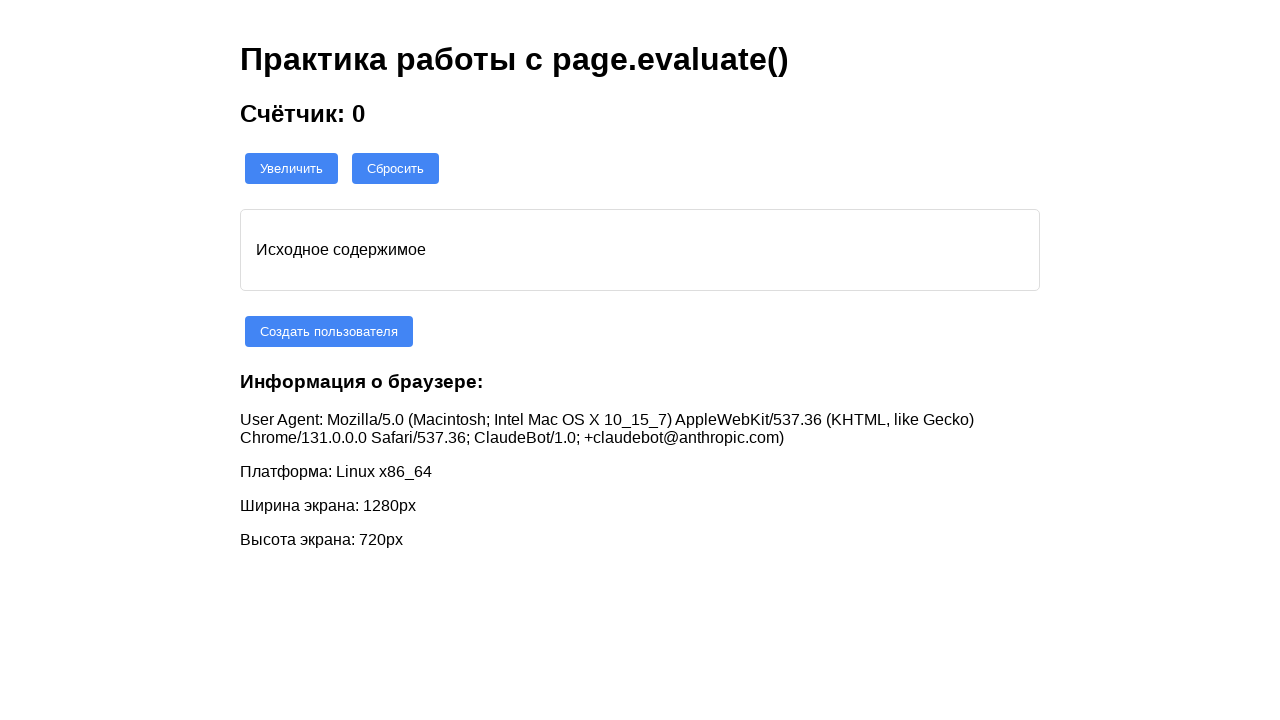

Modified DOM content through page.evaluate() - changed innerHTML to new heading and paragraph
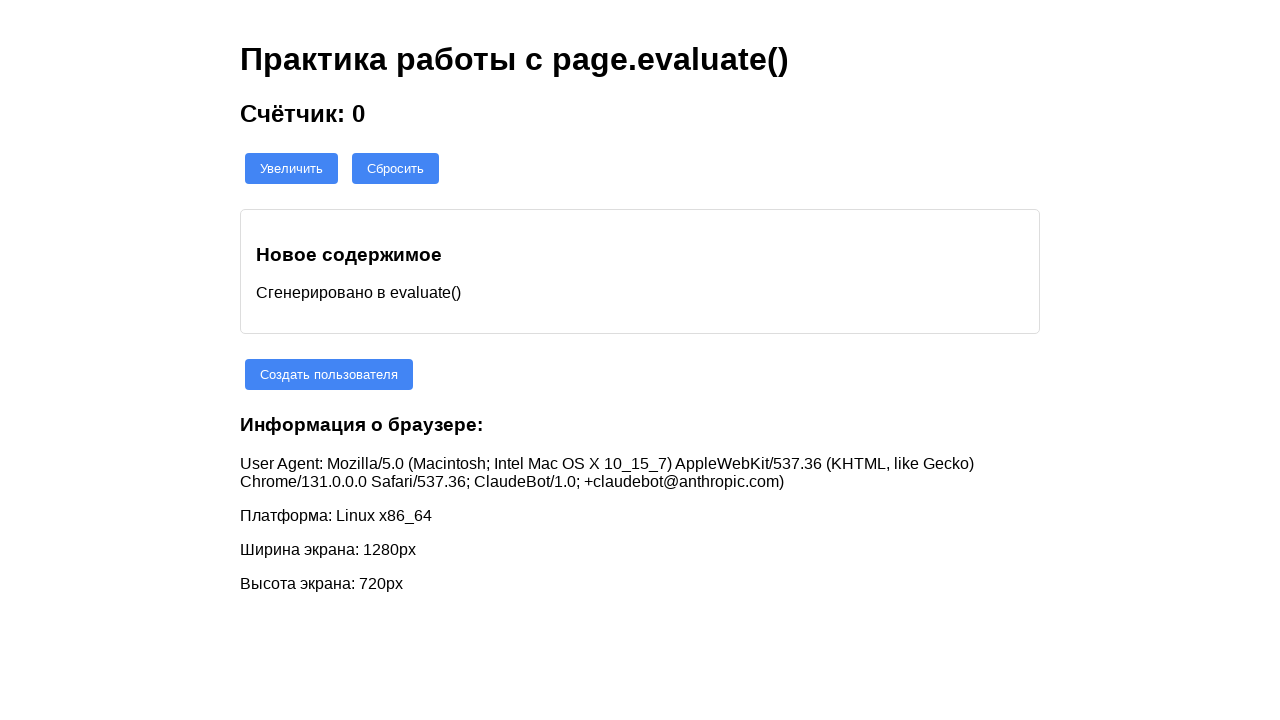

Waited for new h3 element to appear in #dynamic-content
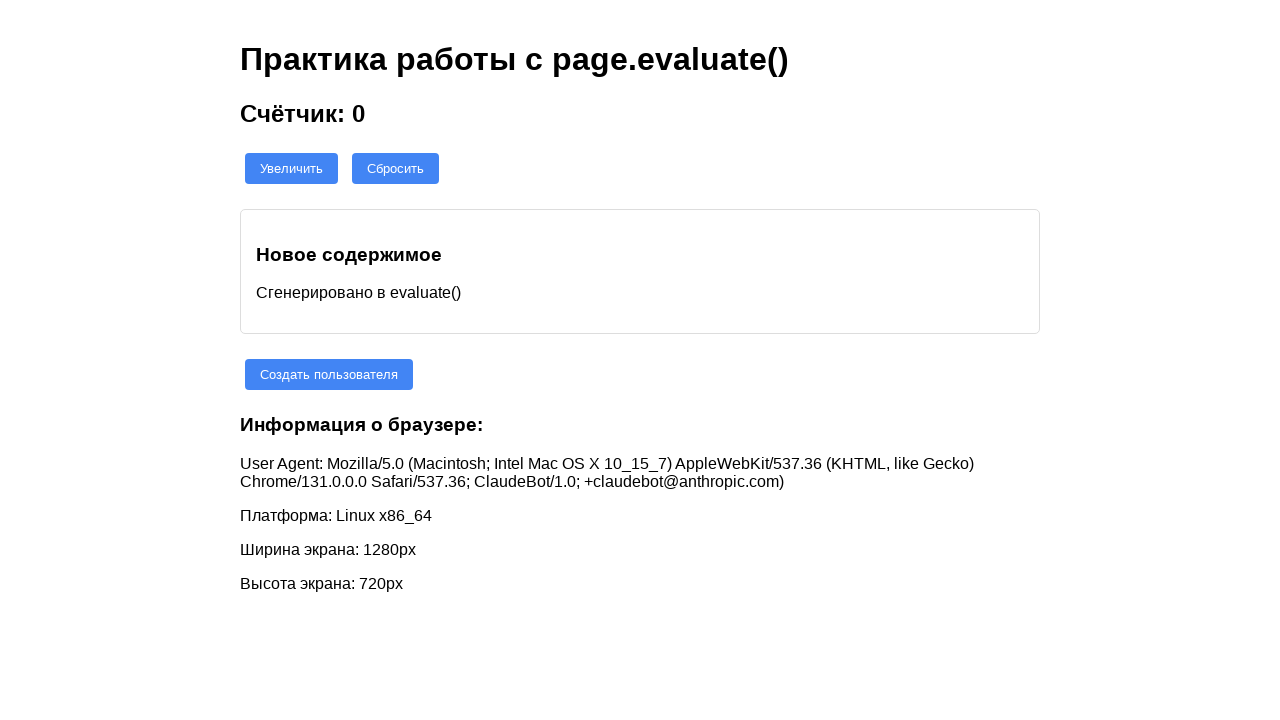

Retrieved text content of the new h3 heading
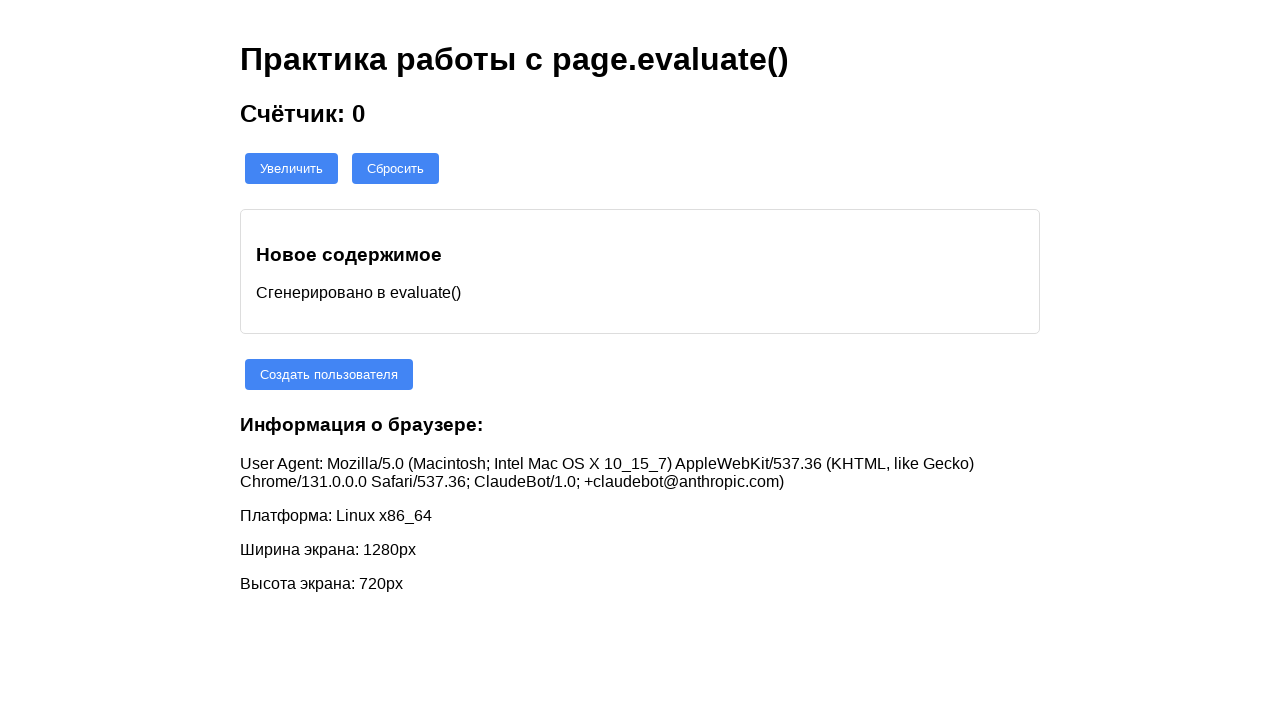

Verified that new heading text equals 'Новое содержимое'
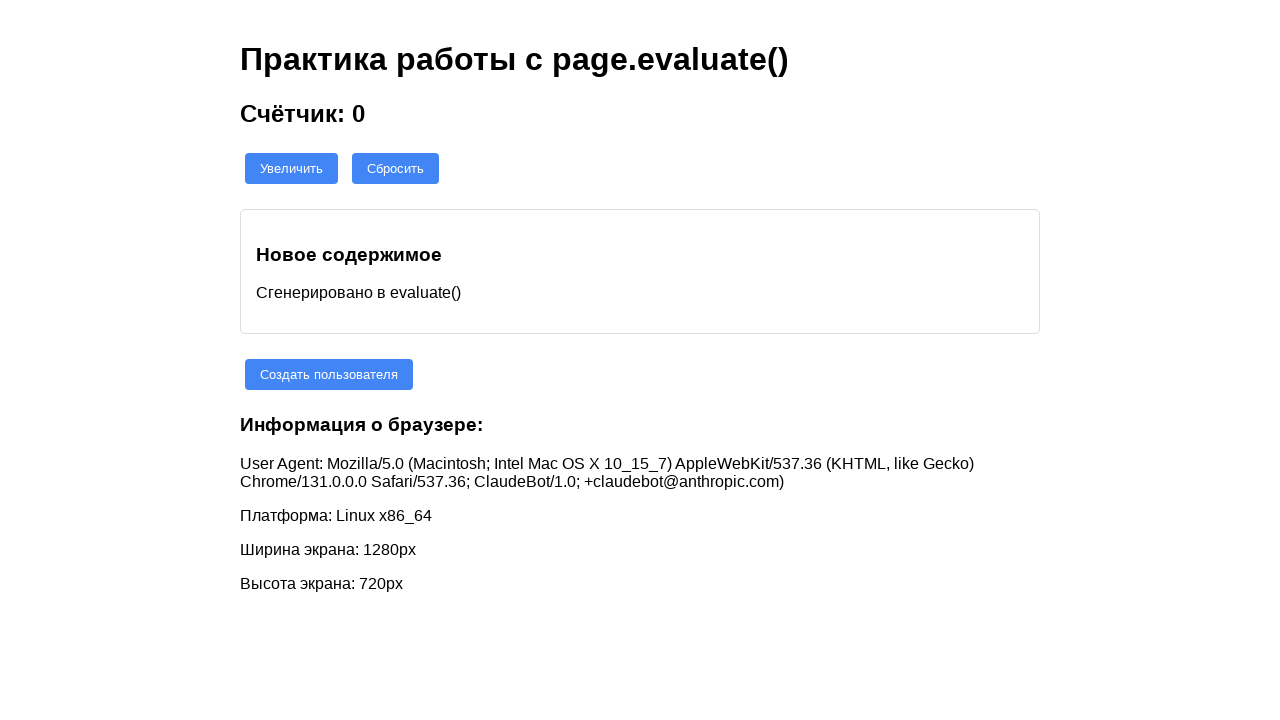

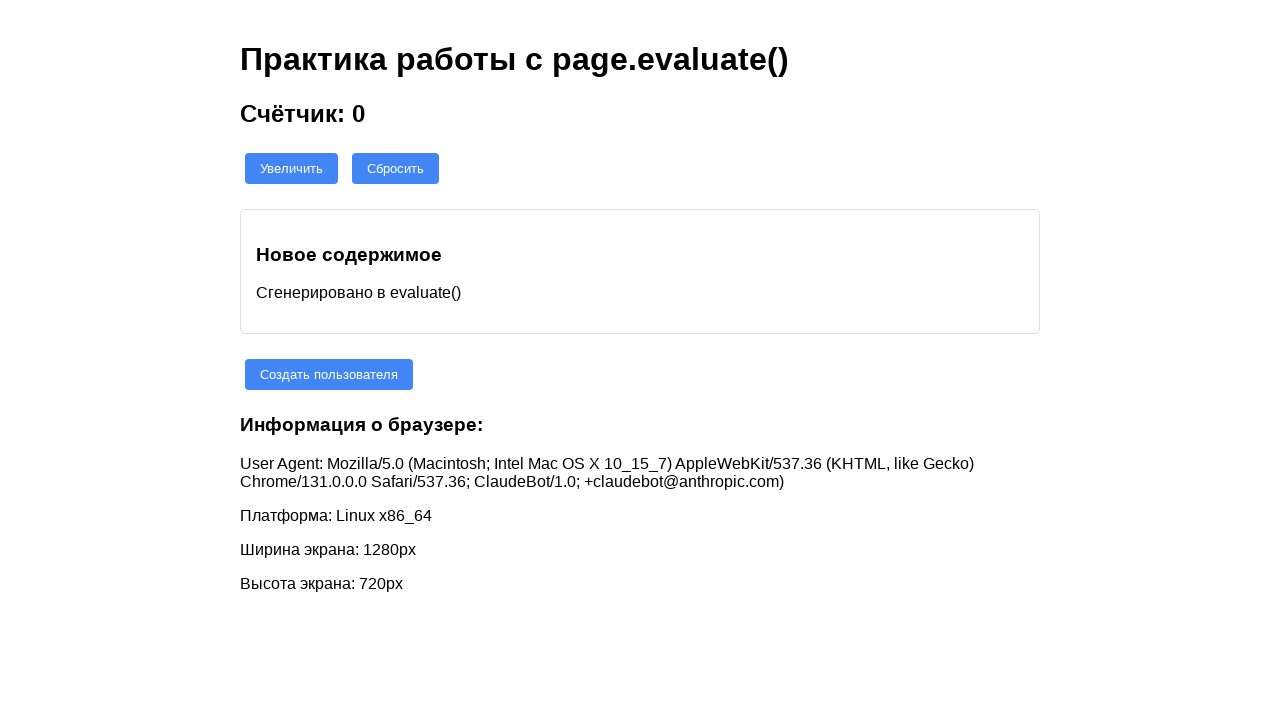